Tests search functionality by entering a search term and pressing Enter to submit the search

Starting URL: https://ecommerce-playground.lambdatest.io/

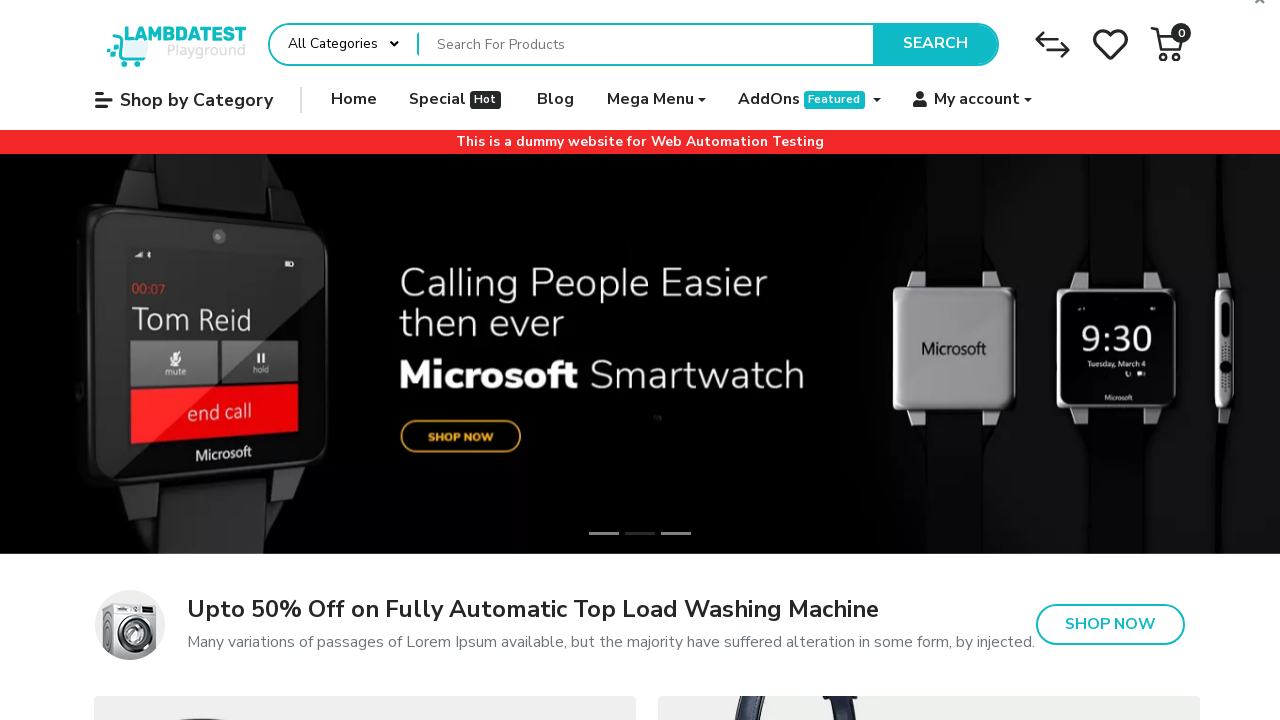

Filled search box with 'iphone' on input[name='search']
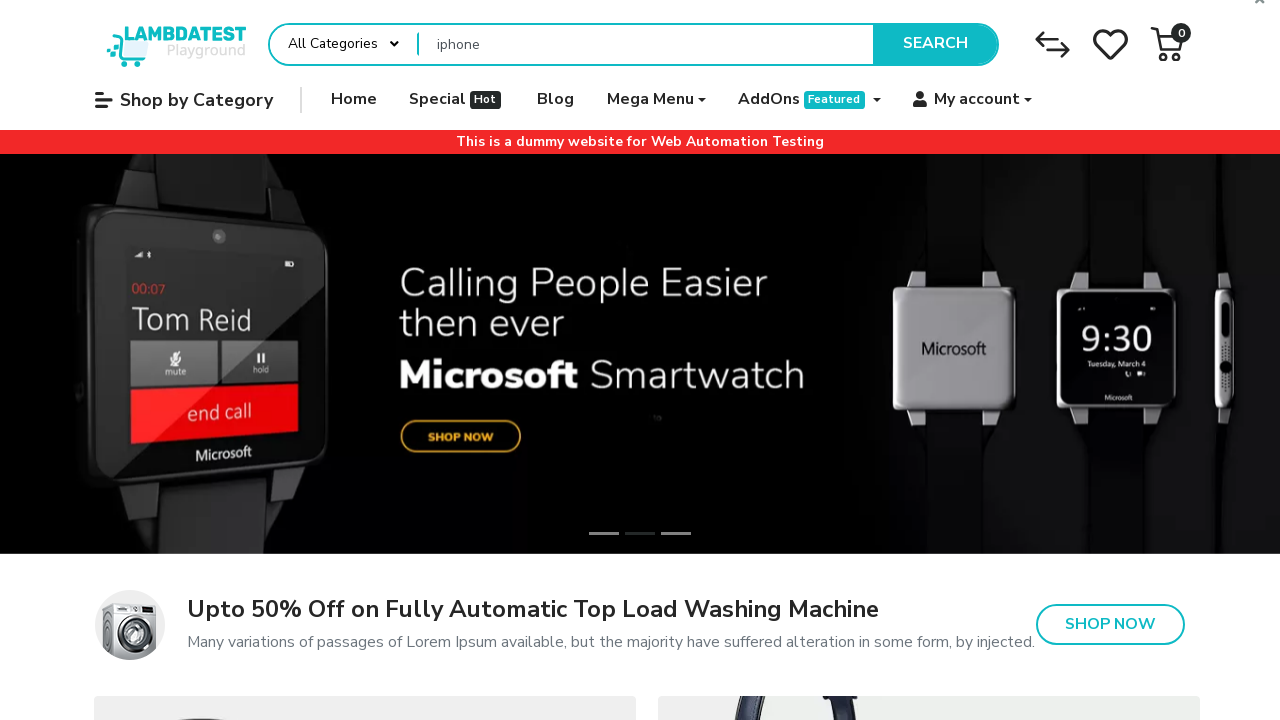

Pressed Enter key to submit search on input[name='search']
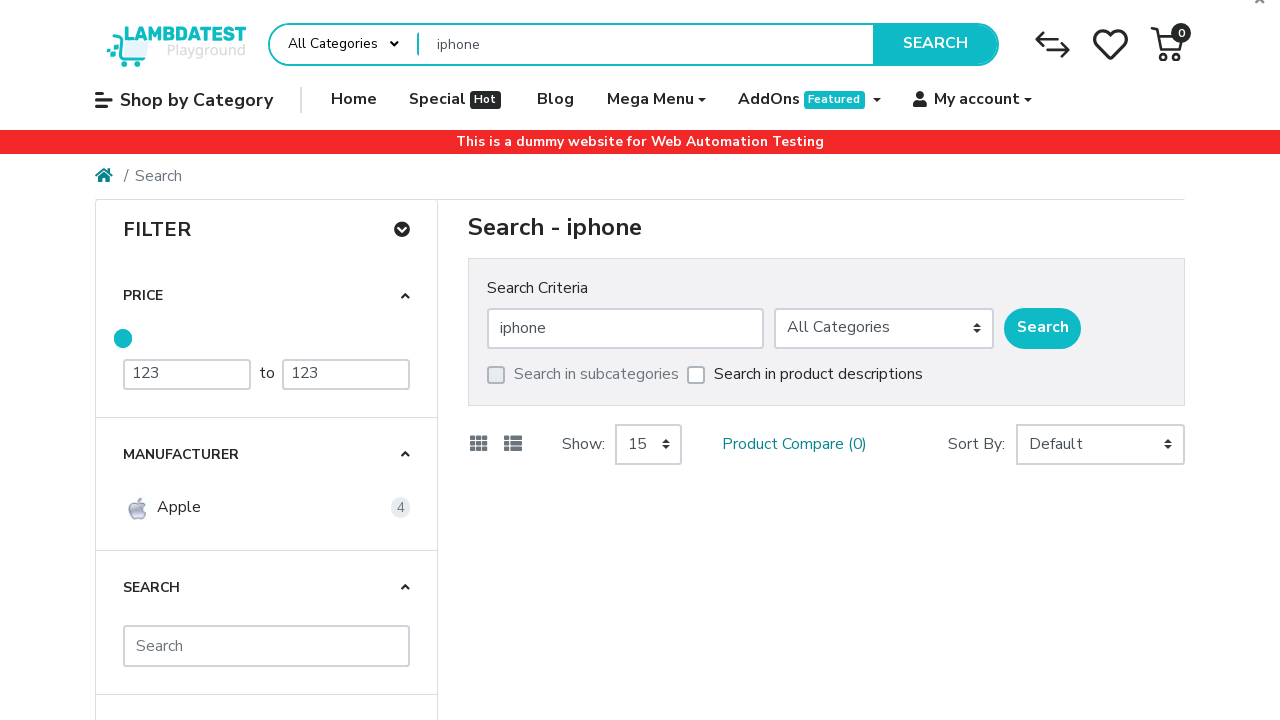

Search results page loaded
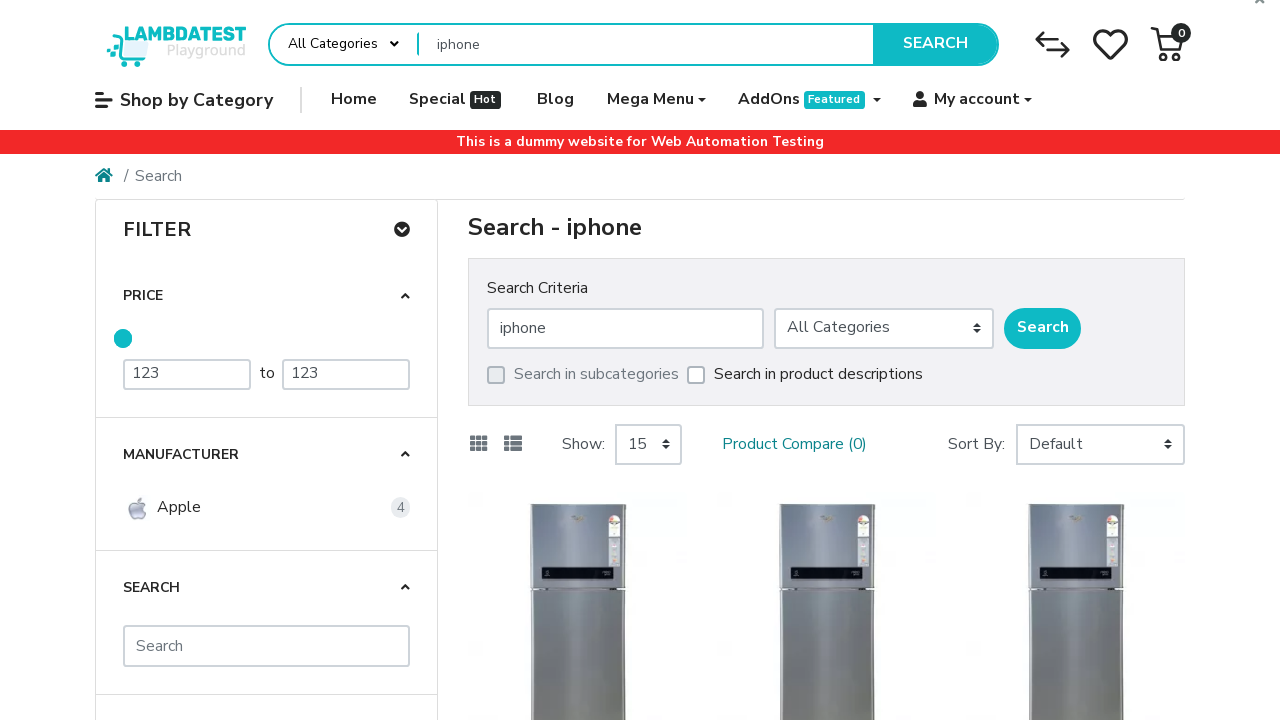

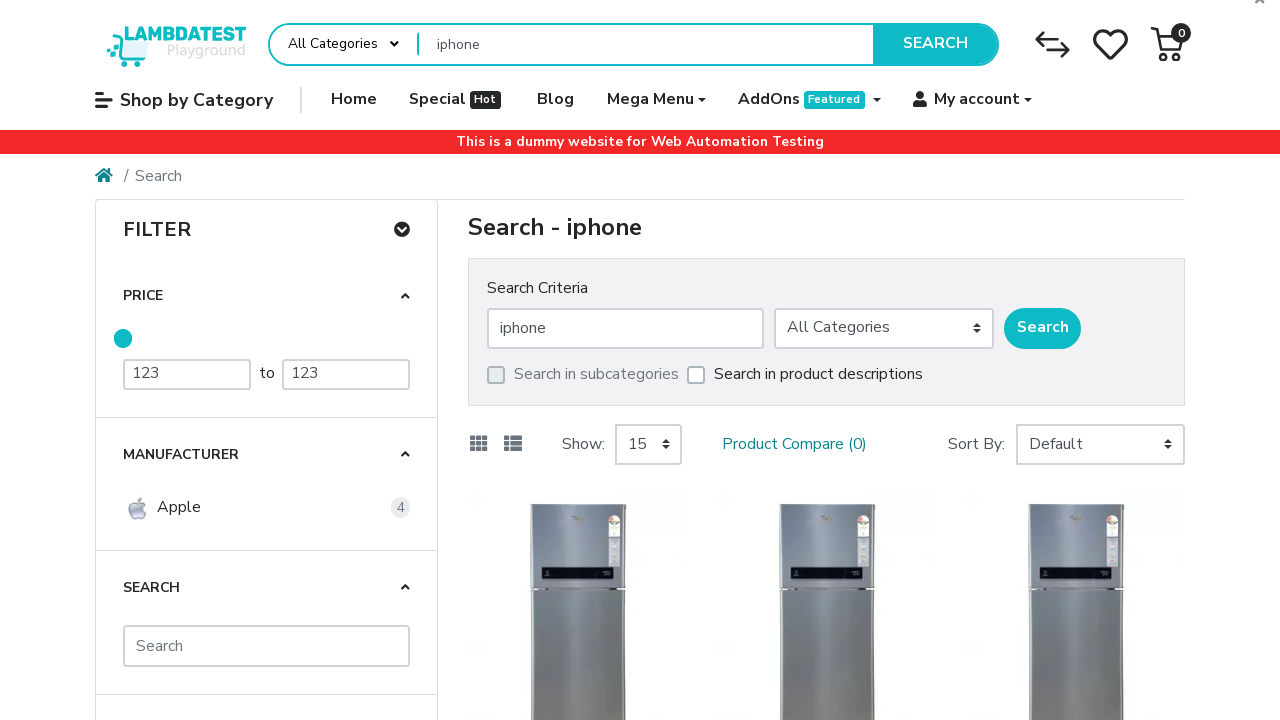